Tests the train schedule page by clicking the "Select Date Only" checkbox and verifying that train listings are displayed for the Chennai to Bangalore route.

Starting URL: https://erail.in/trains-between-stations/mgr-chennai-ctr-MAS/ksr-bengaluru-SBC

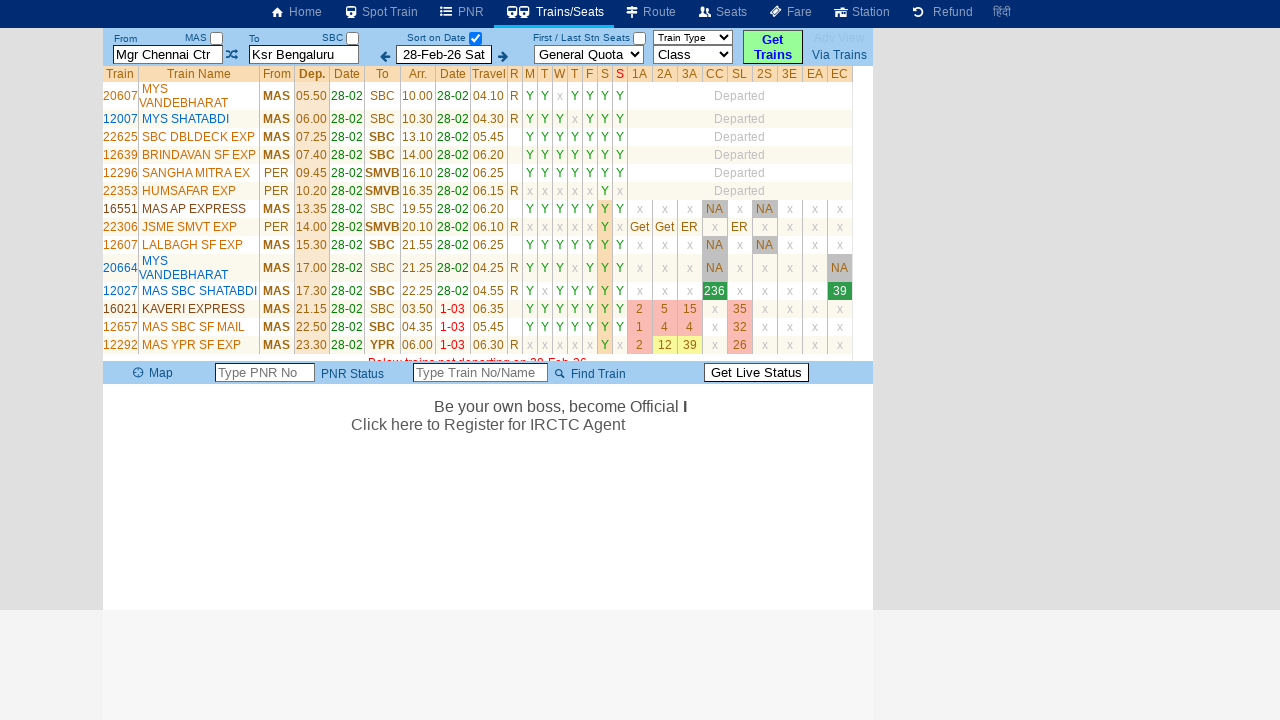

Waited 3 seconds for train schedule page to load
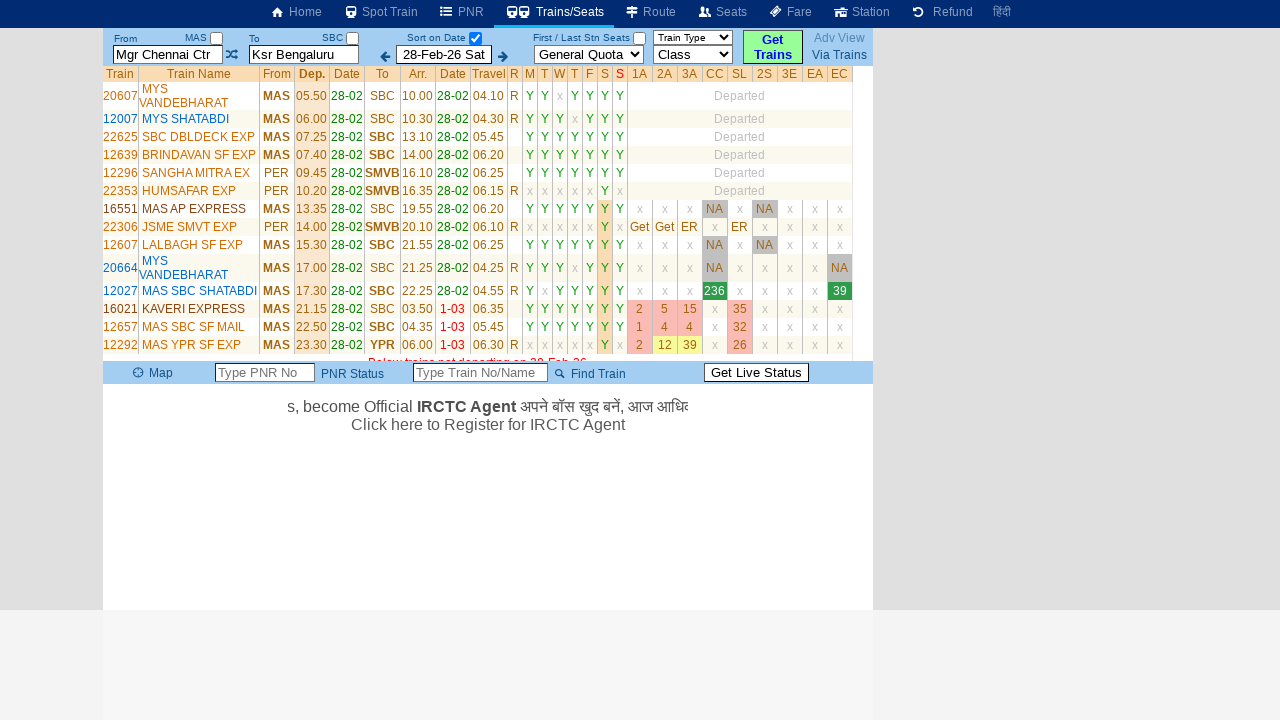

Clicked the 'Select Date Only' checkbox at (475, 38) on input#chkSelectDateOnly
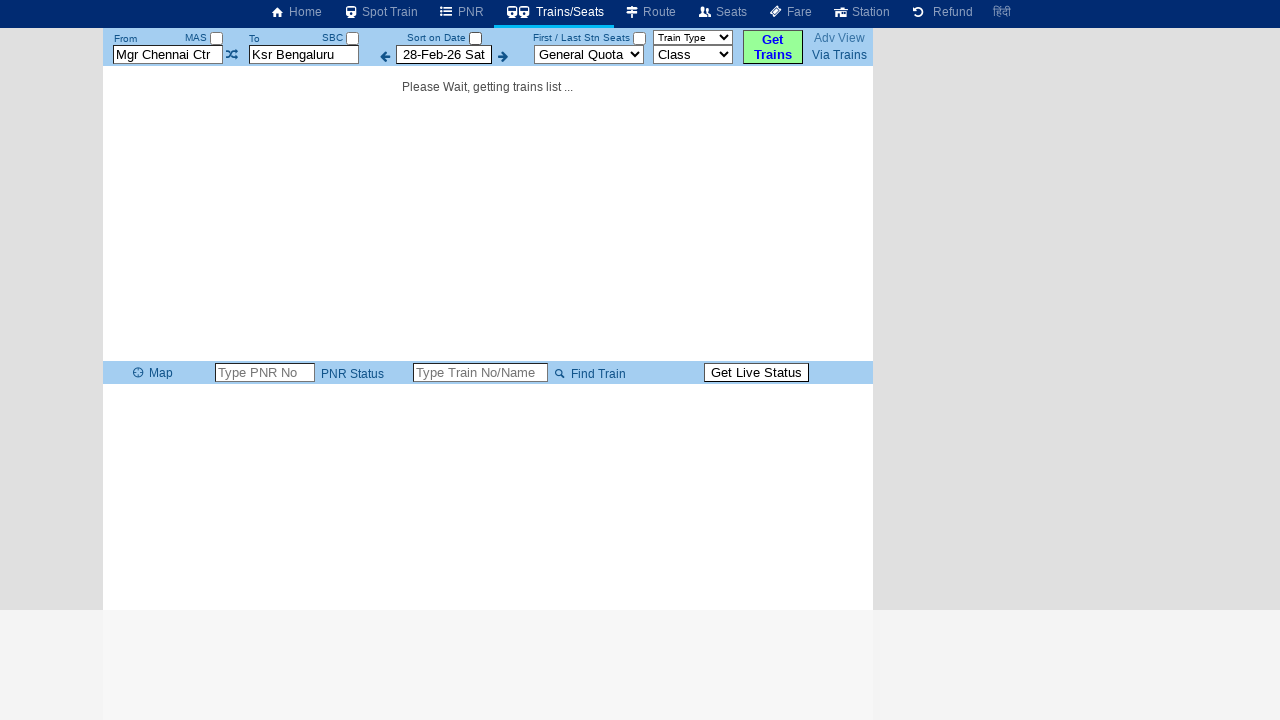

Train listings displayed for Chennai to Bangalore route
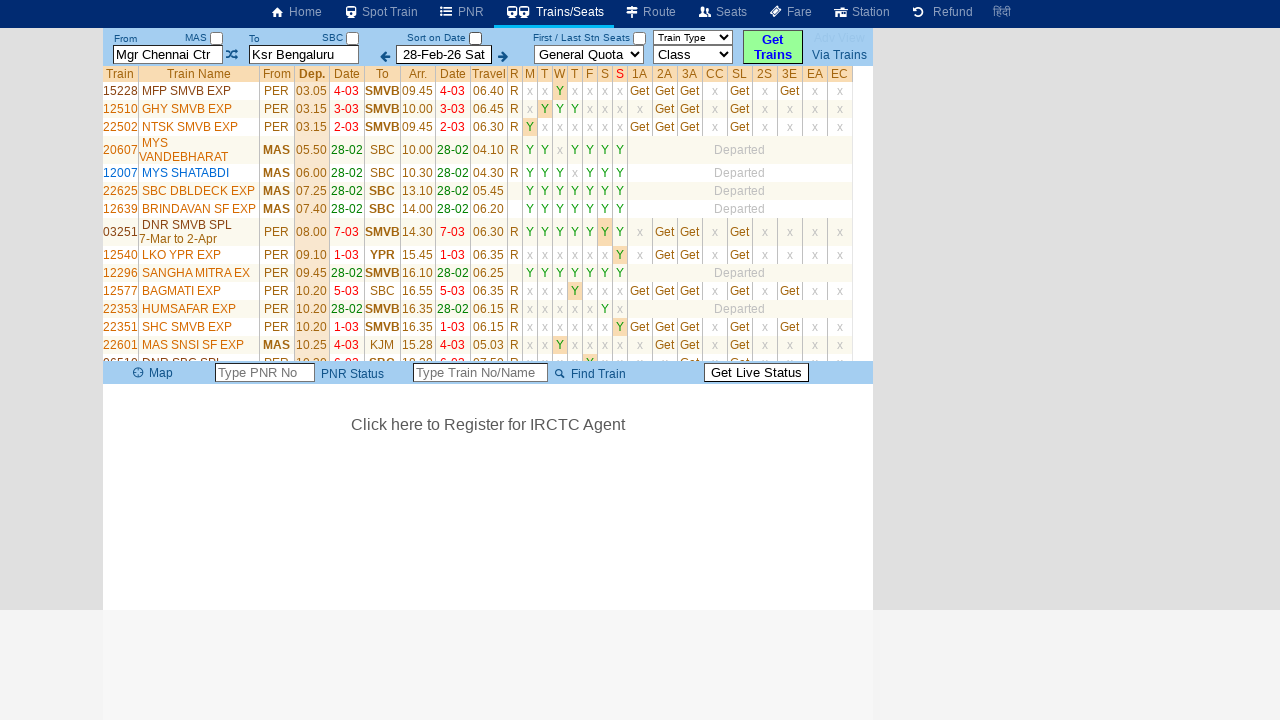

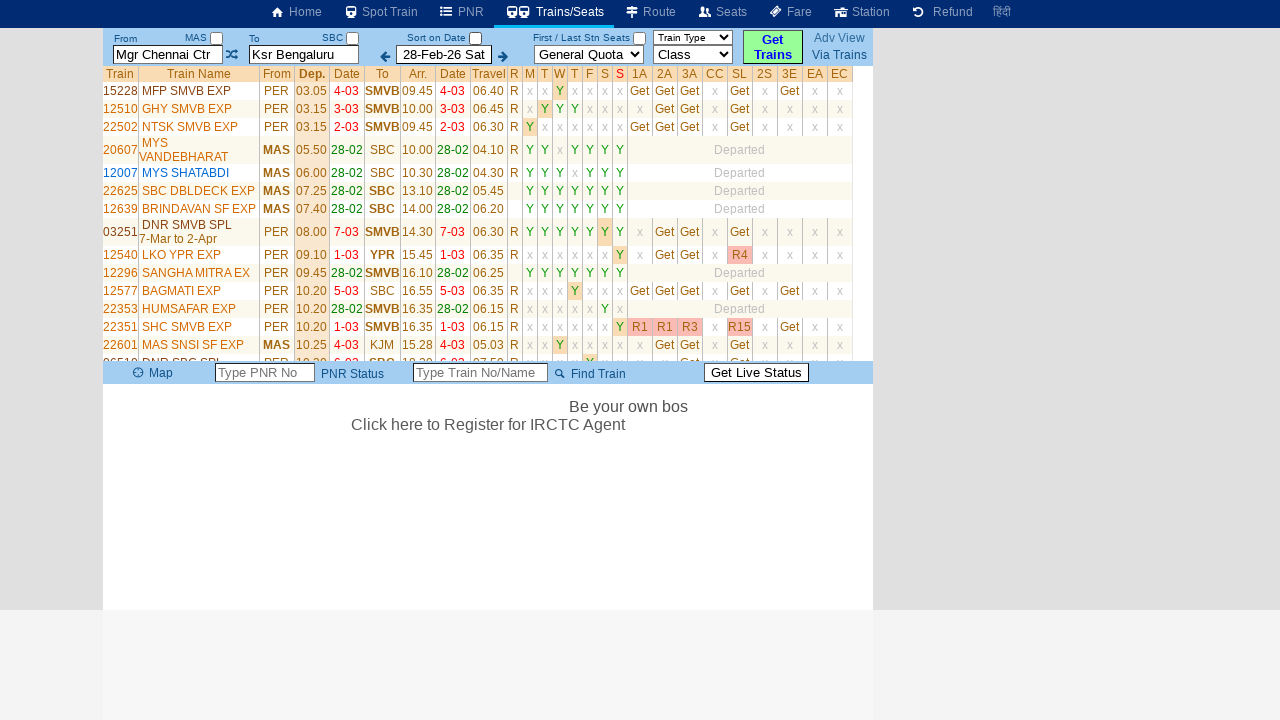